Tests that a todo item is removed when edited to an empty string

Starting URL: https://demo.playwright.dev/todomvc

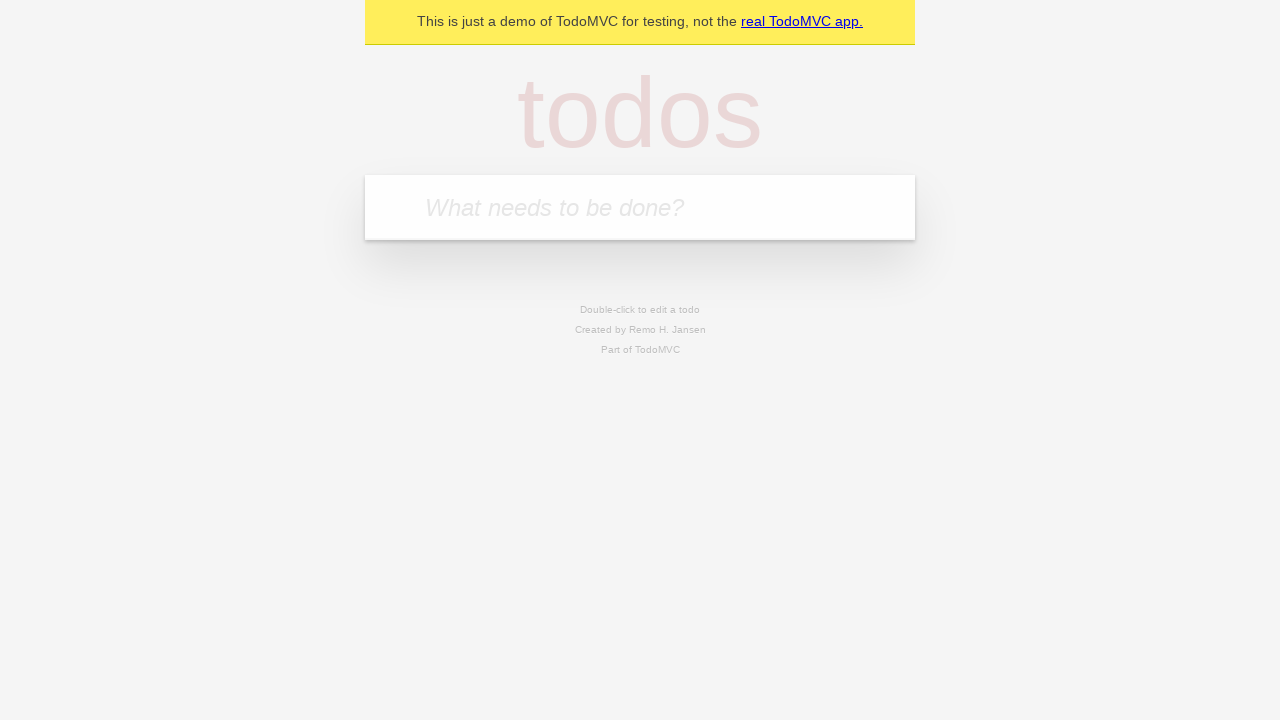

Filled new todo input with 'buy some cheese' on internal:attr=[placeholder="What needs to be done?"i]
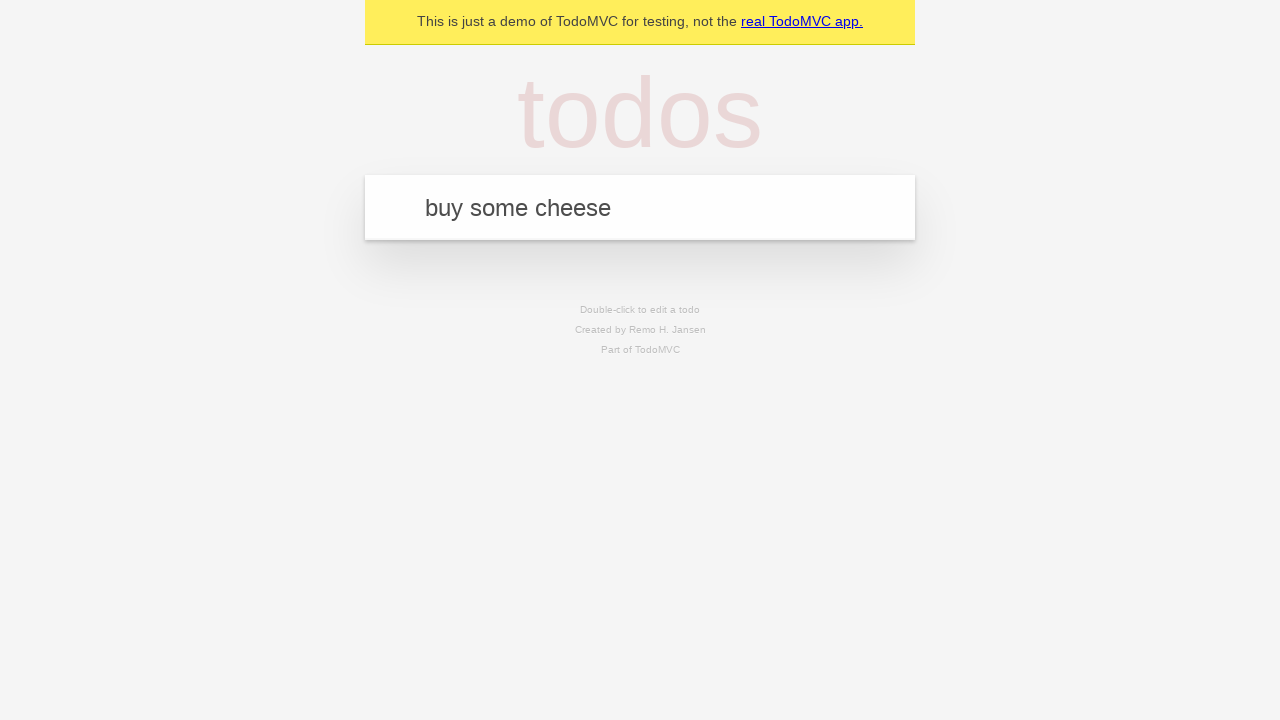

Pressed Enter to create todo 'buy some cheese' on internal:attr=[placeholder="What needs to be done?"i]
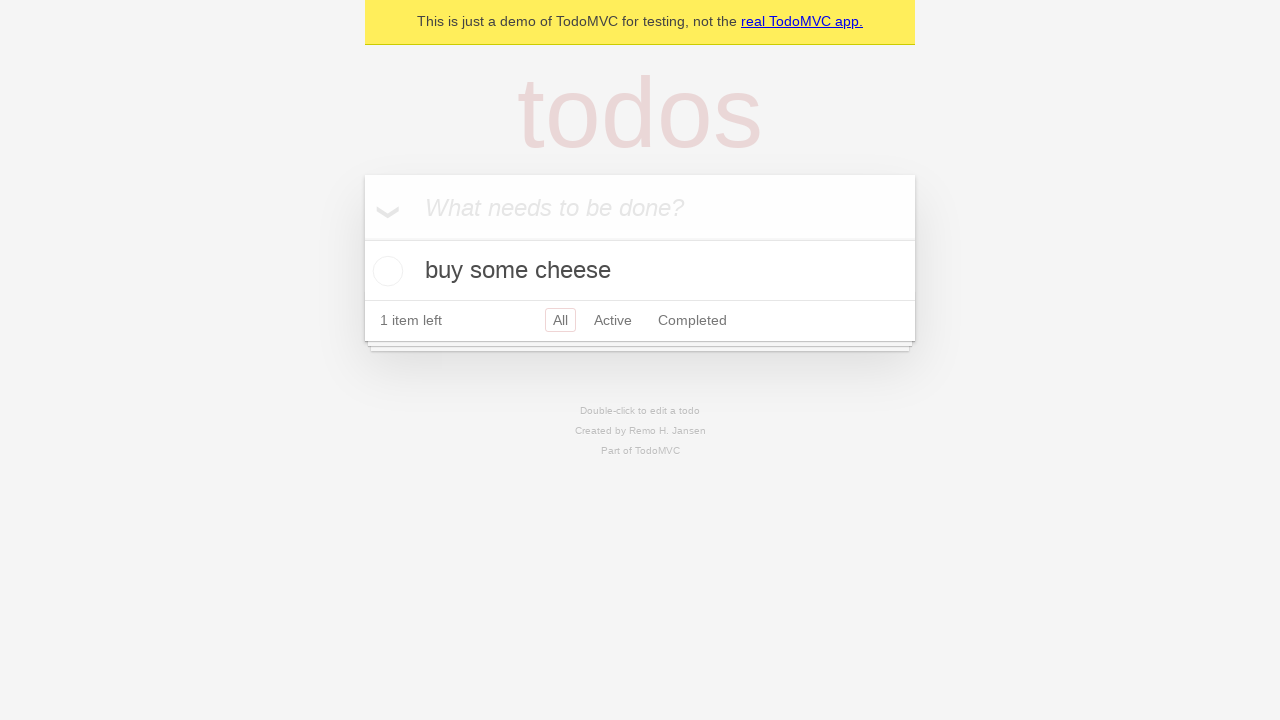

Filled new todo input with 'feed the cat' on internal:attr=[placeholder="What needs to be done?"i]
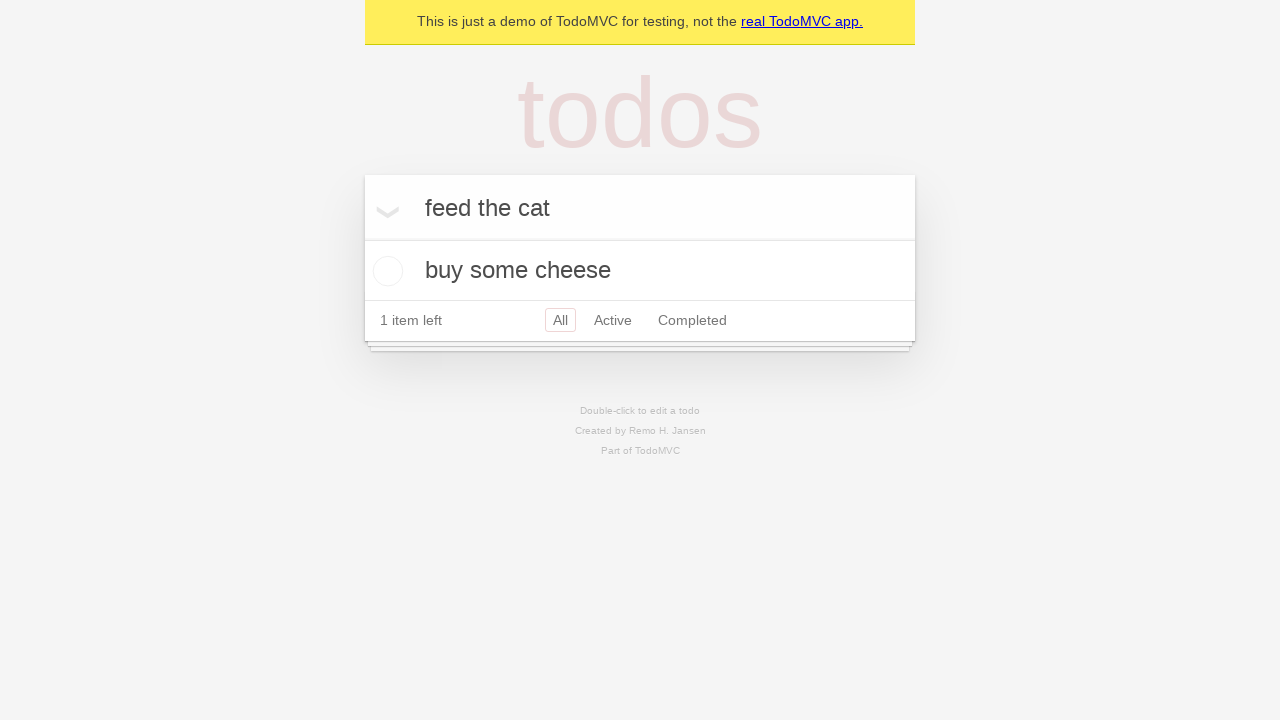

Pressed Enter to create todo 'feed the cat' on internal:attr=[placeholder="What needs to be done?"i]
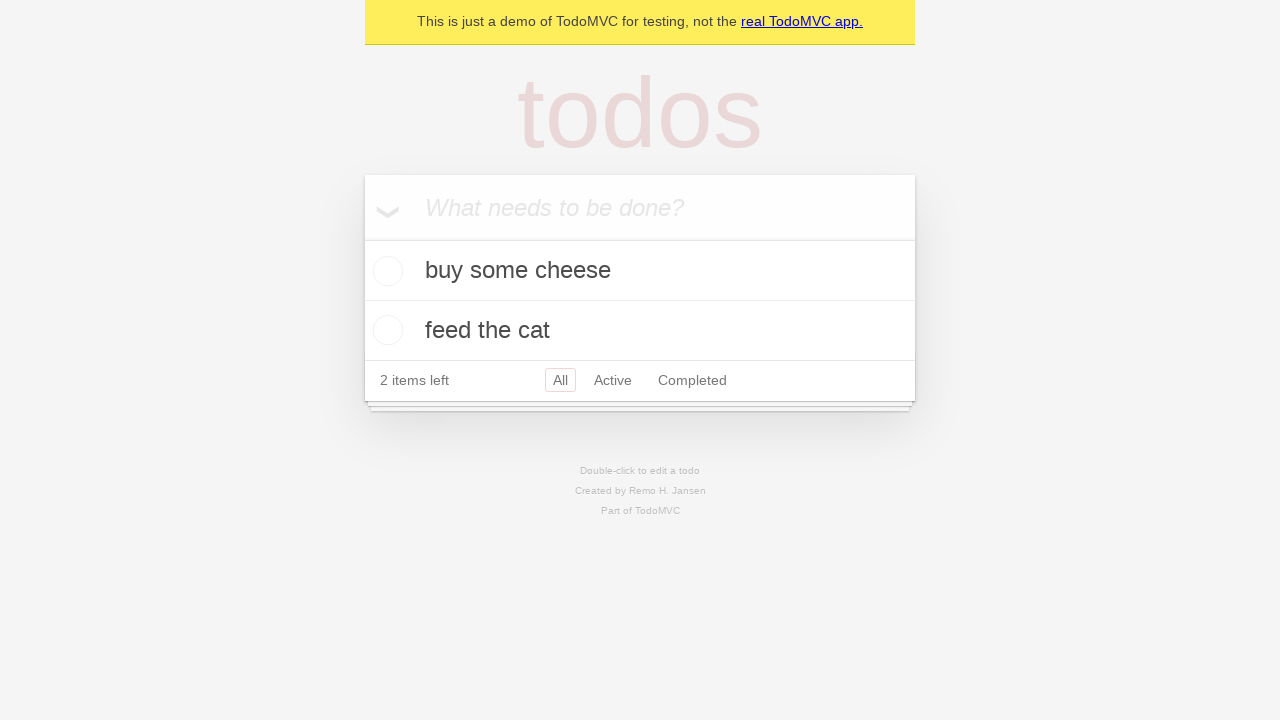

Filled new todo input with 'book a doctors appointment' on internal:attr=[placeholder="What needs to be done?"i]
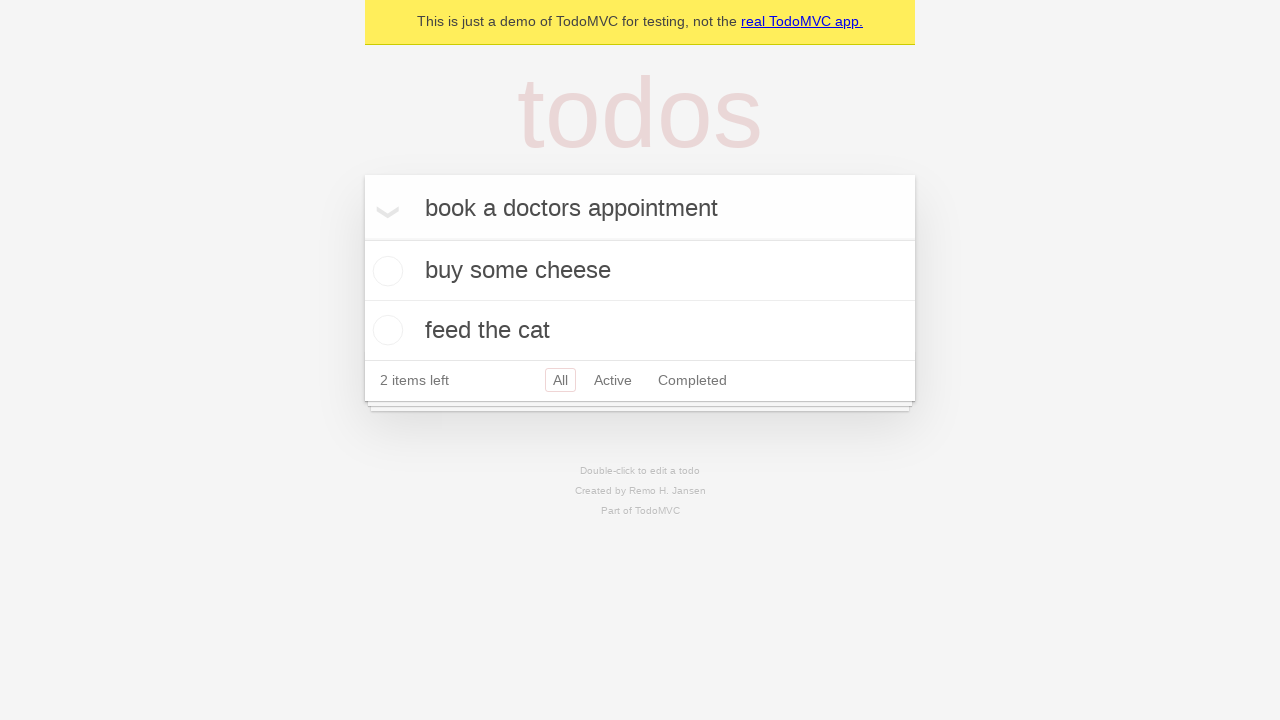

Pressed Enter to create todo 'book a doctors appointment' on internal:attr=[placeholder="What needs to be done?"i]
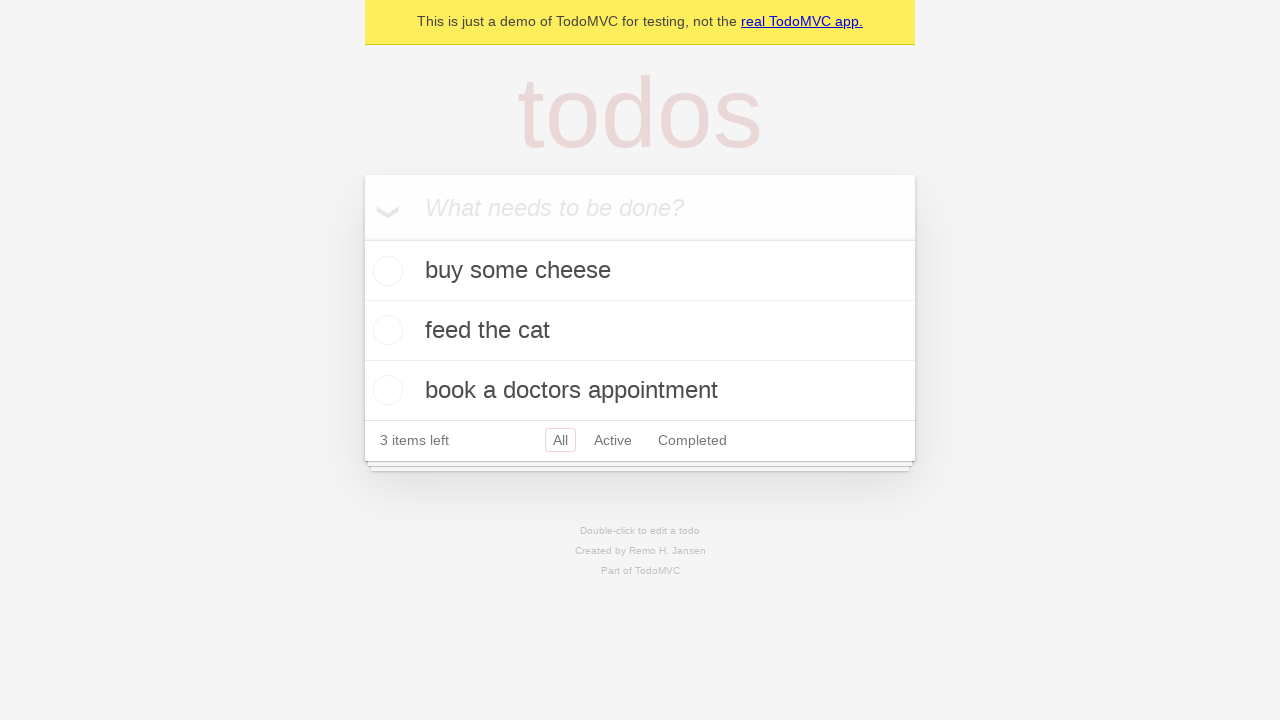

Double-clicked second todo item to enter edit mode at (640, 331) on internal:testid=[data-testid="todo-item"s] >> nth=1
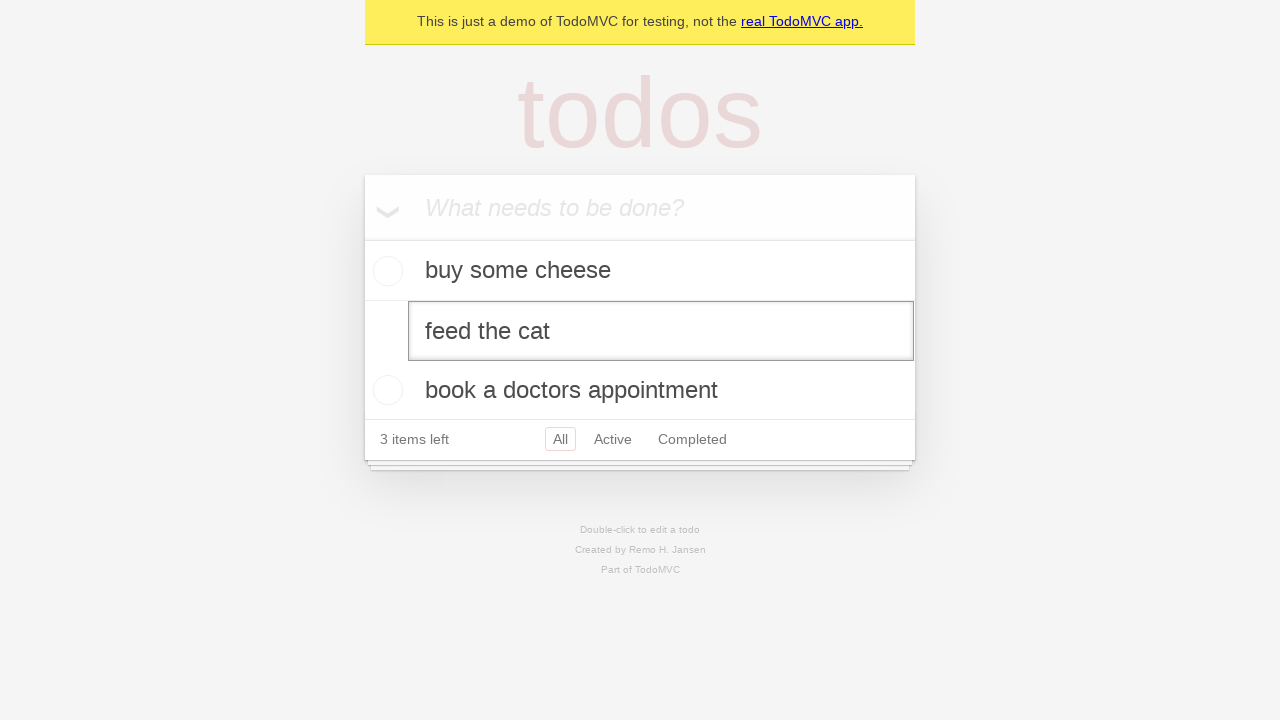

Cleared text from edit field on internal:testid=[data-testid="todo-item"s] >> nth=1 >> internal:role=textbox[nam
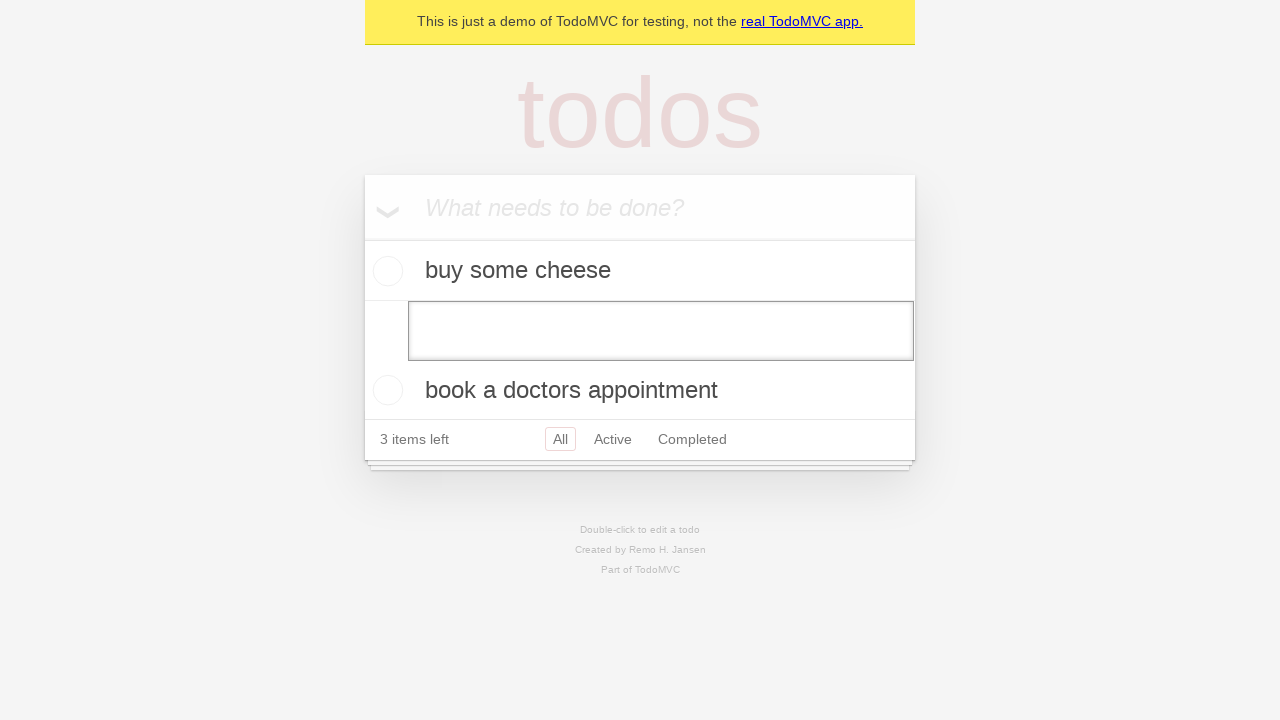

Pressed Enter to confirm empty edit, removing todo item on internal:testid=[data-testid="todo-item"s] >> nth=1 >> internal:role=textbox[nam
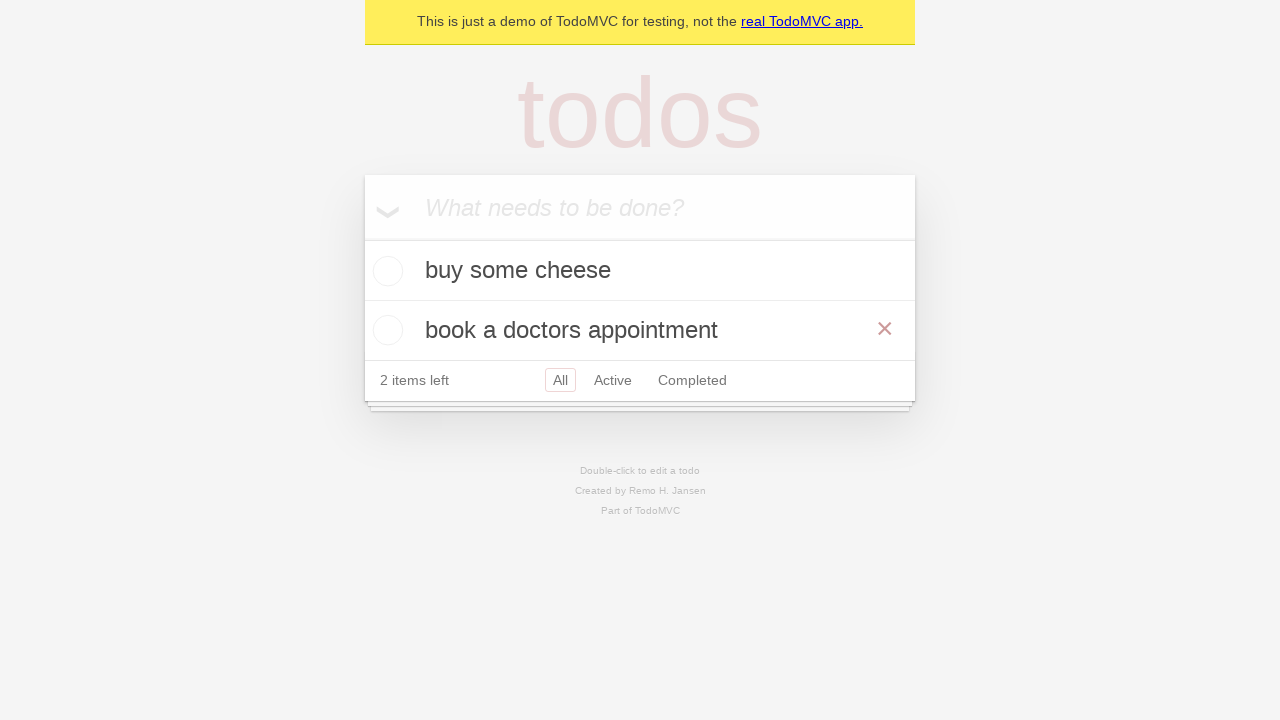

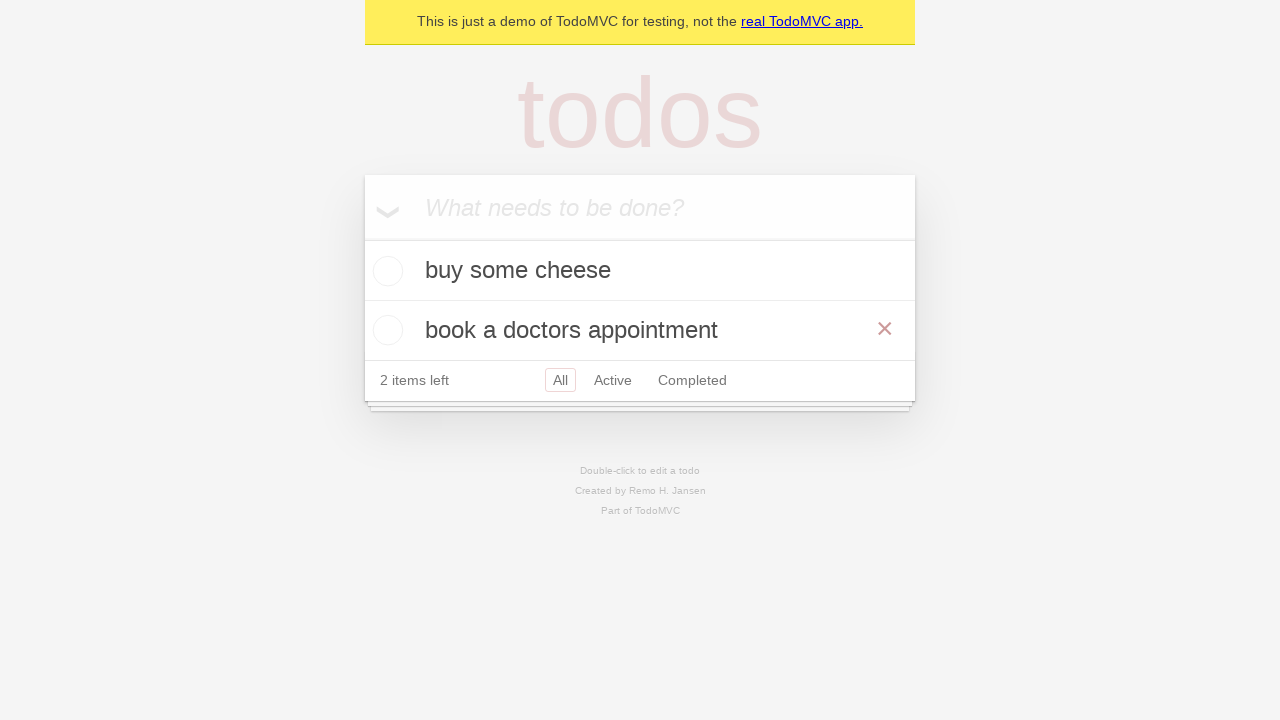